Tests dynamic loading pages by triggering loading on both example pages

Starting URL: https://the-internet.herokuapp.com/

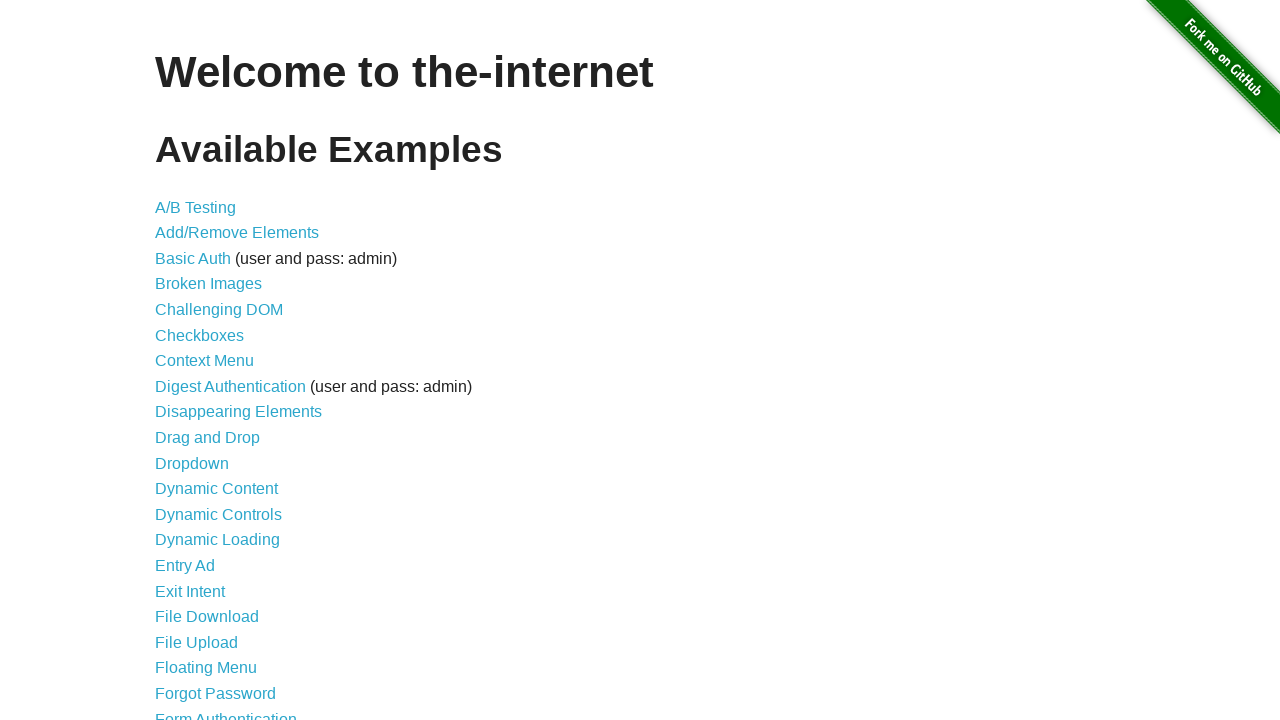

Clicked on Dynamic Loading link at (218, 540) on xpath=//*[@id='content']/ul/li[14]/a
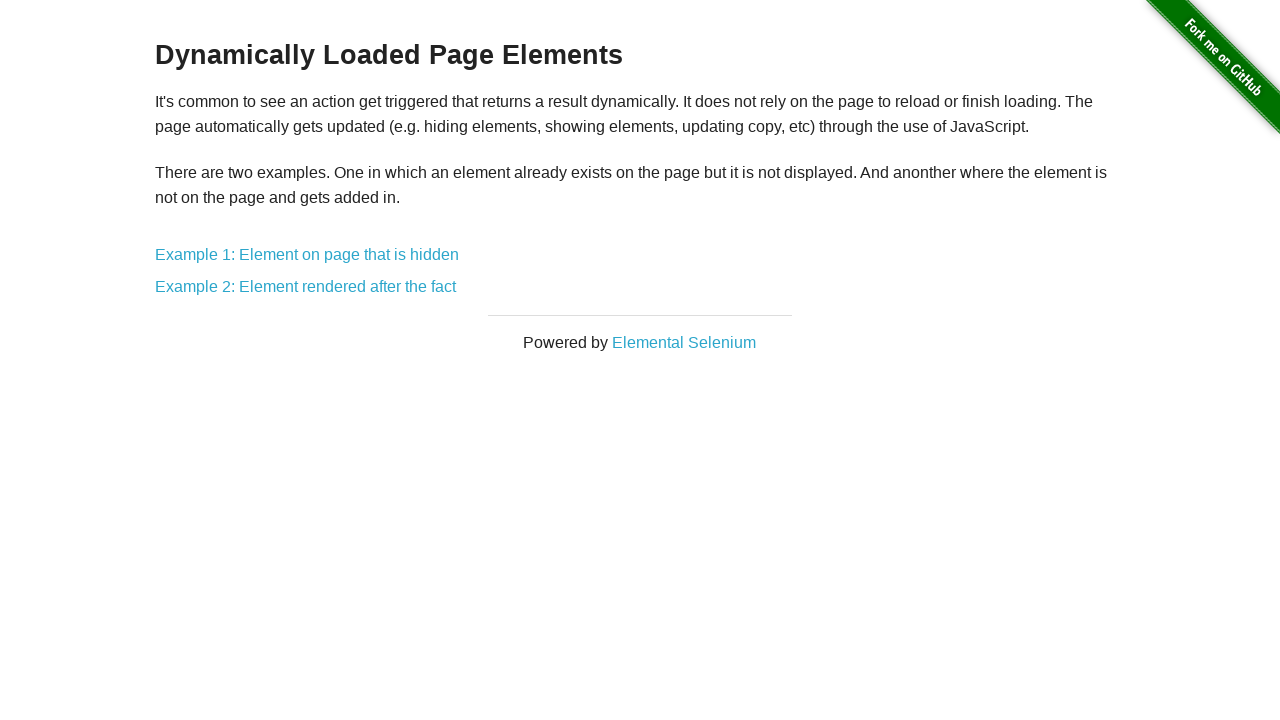

Clicked on Example 1 at (307, 255) on xpath=//*[@id='content']/div/a[1]
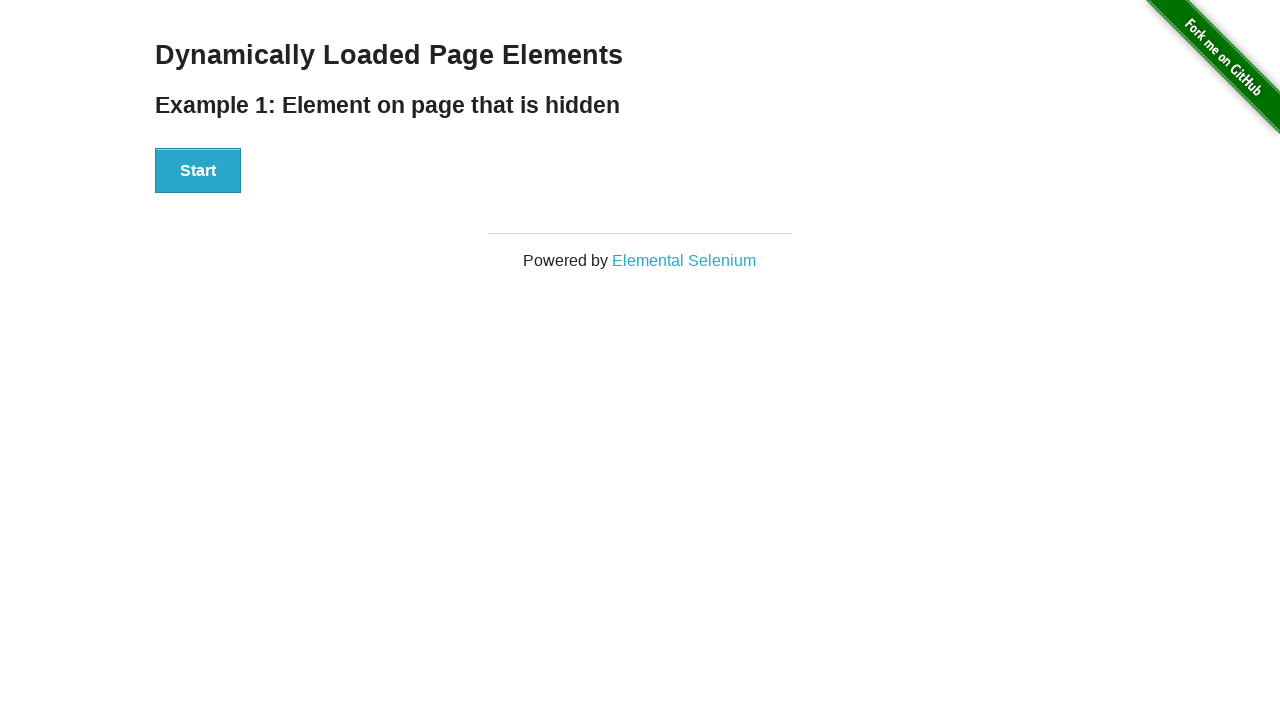

Clicked Start button on Example 1 at (198, 171) on xpath=//*[@id='start']/button
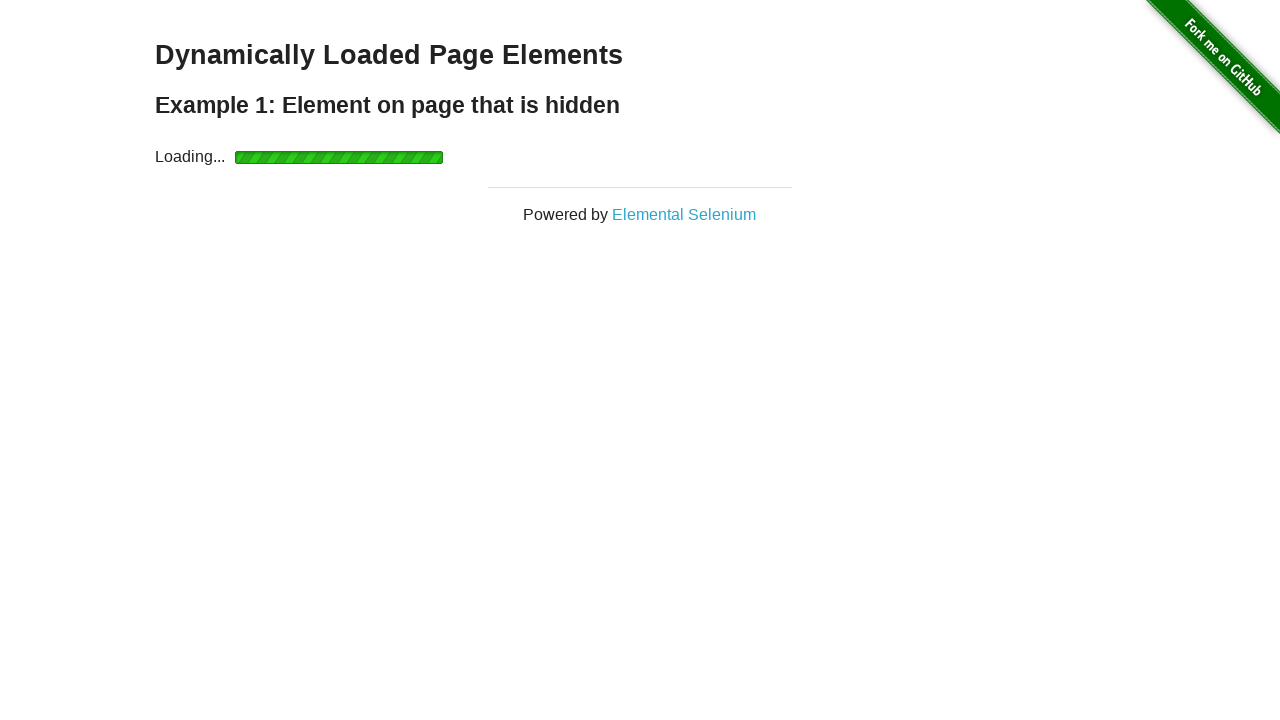

Navigated back to Dynamic Loading page
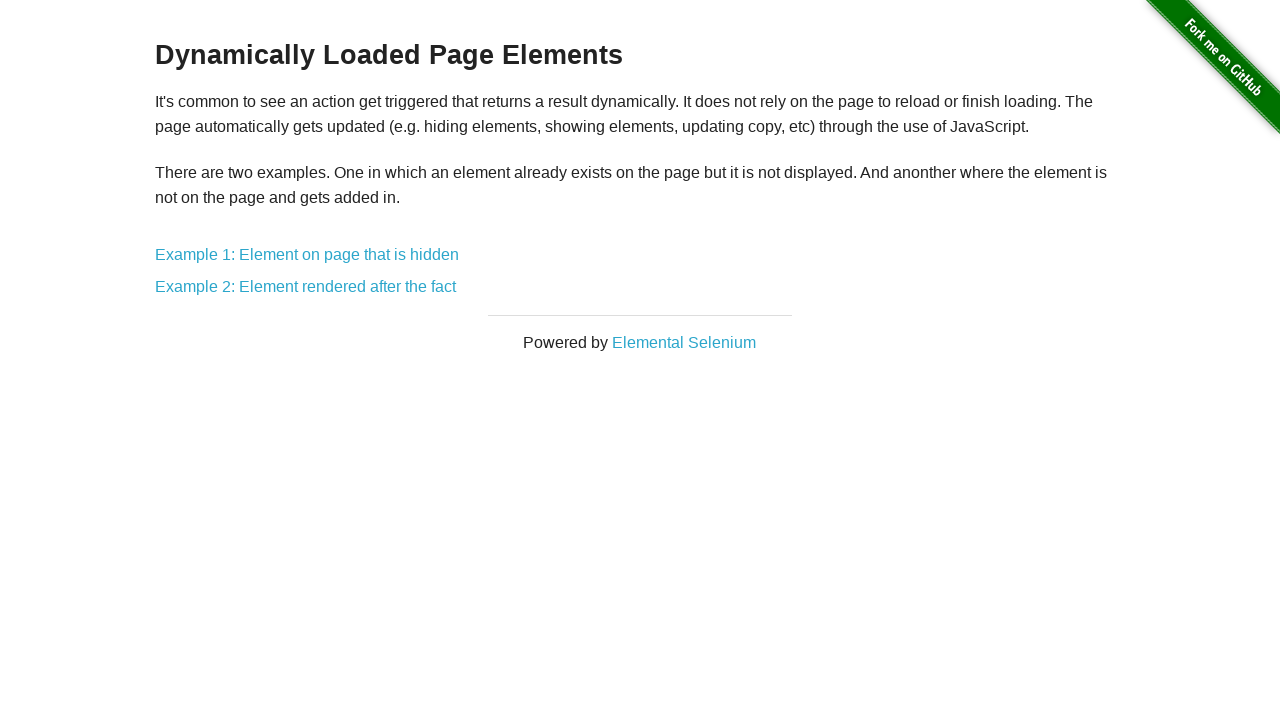

Clicked on Example 2 at (306, 287) on xpath=//*[@id='content']/div/a[2]
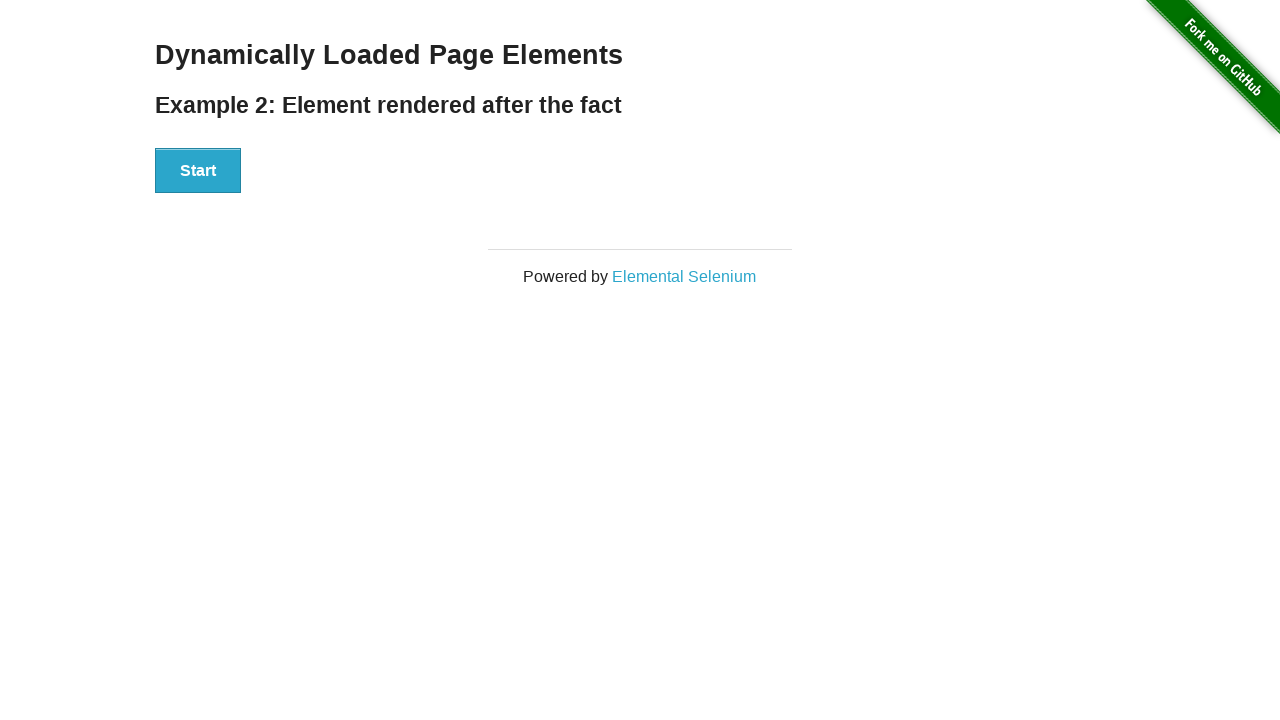

Clicked Start button on Example 2 at (198, 171) on xpath=//*[@id='start']/button
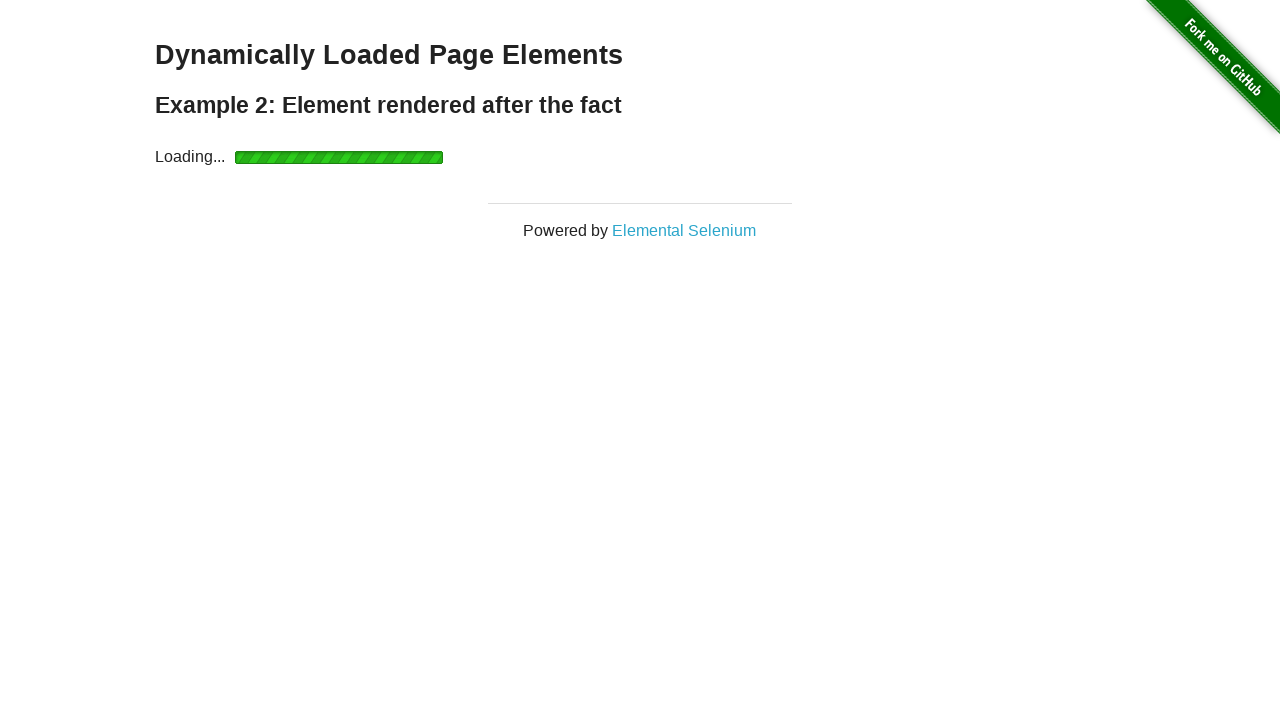

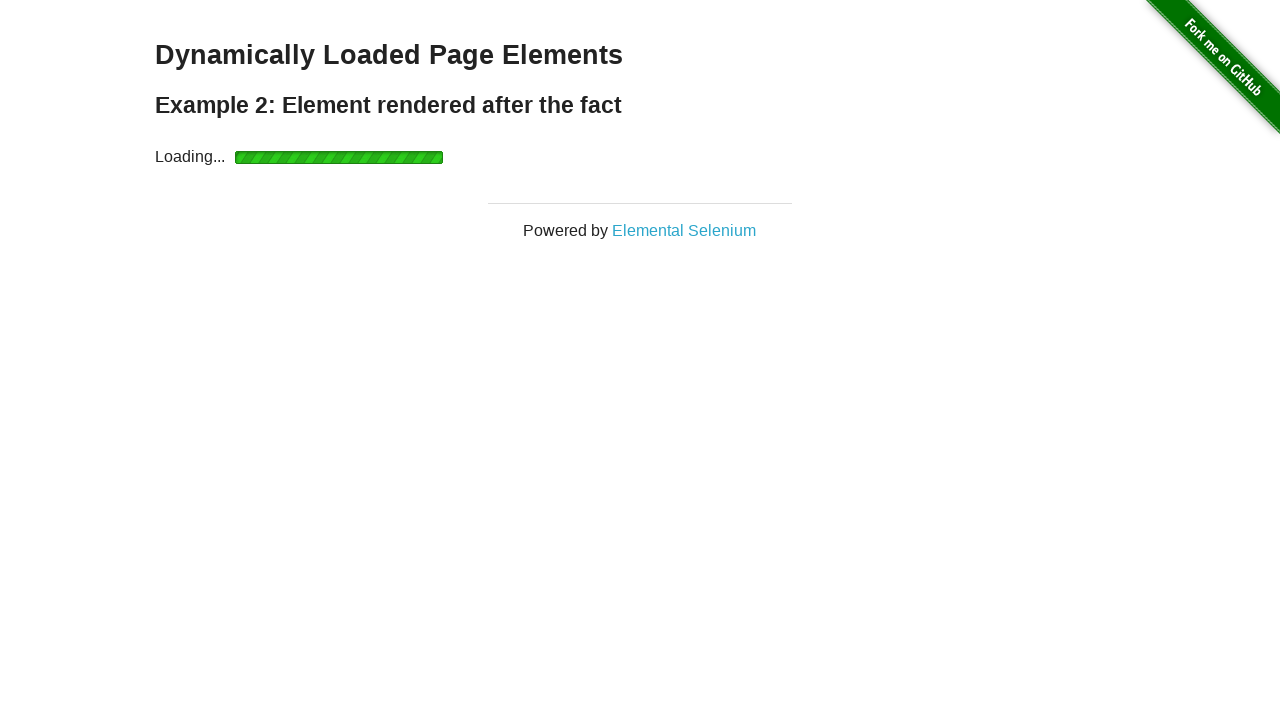